Tests alert and confirmation dialog handling by entering a name, triggering alerts, and accepting/dismissing them

Starting URL: https://rahulshettyacademy.com/AutomationPractice/

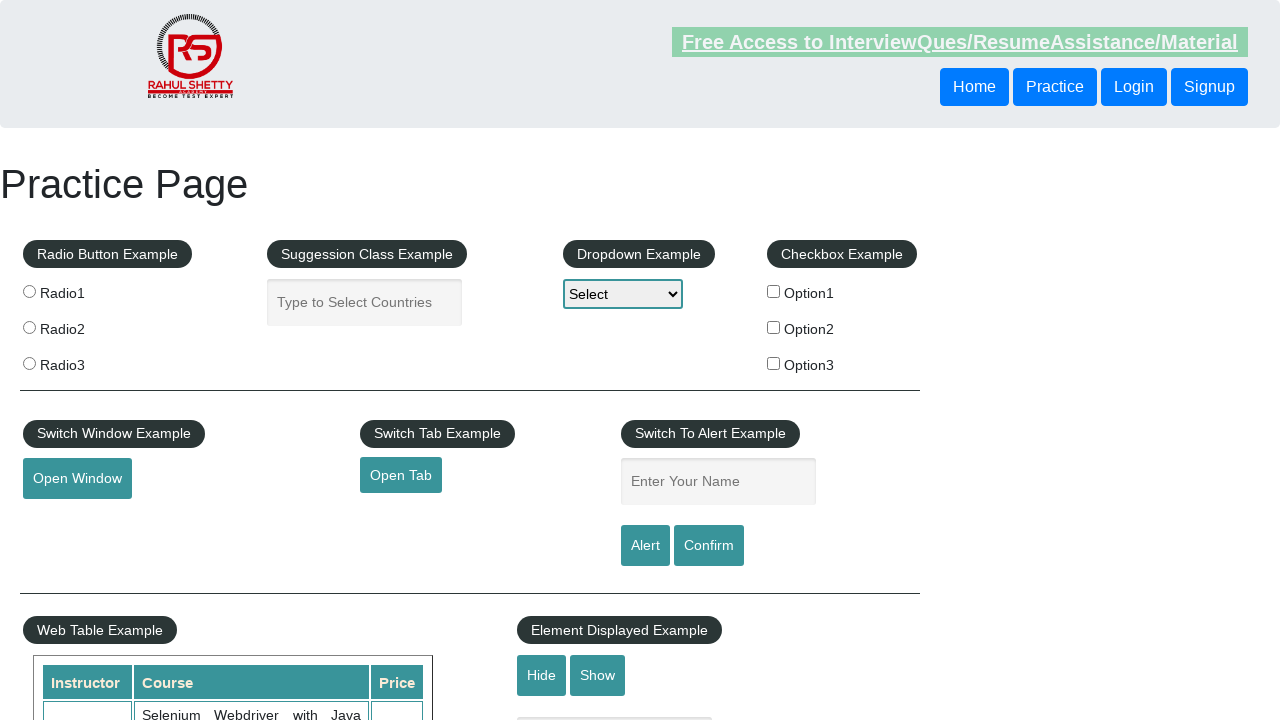

Entered name 'Aditya' in the name input field on #name
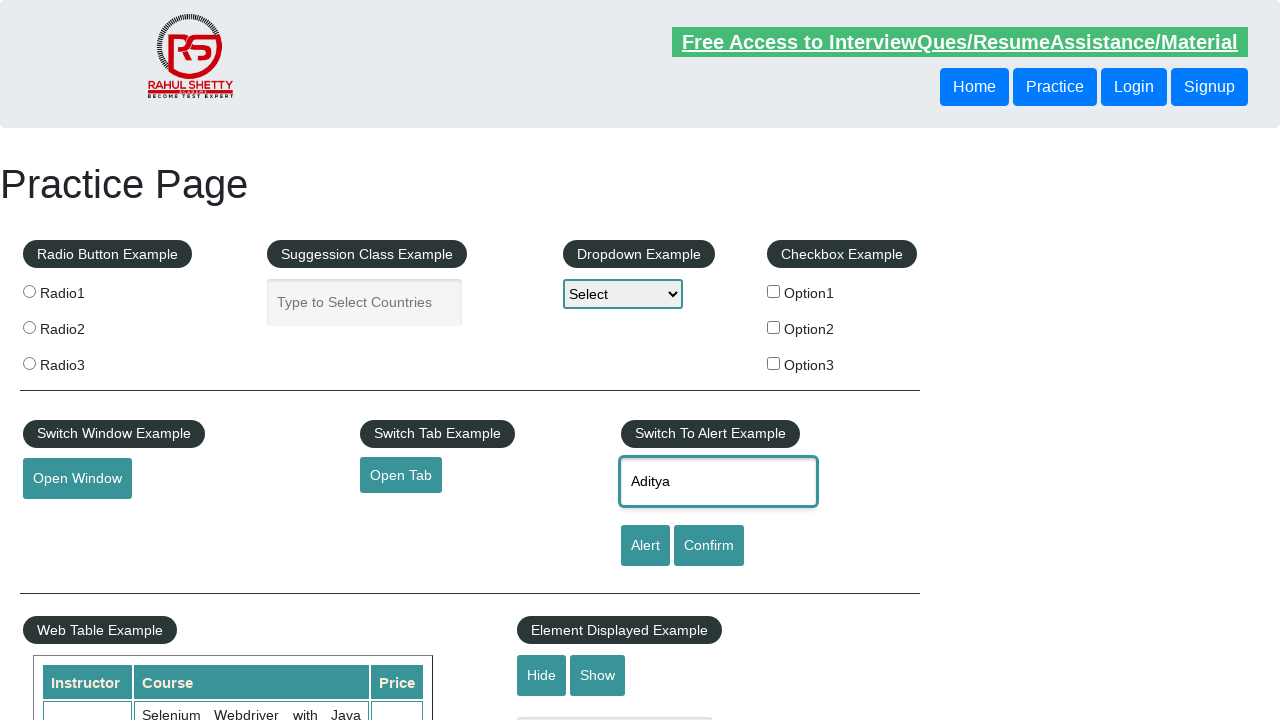

Clicked alert button to trigger an alert at (645, 546) on [id='alertbtn']
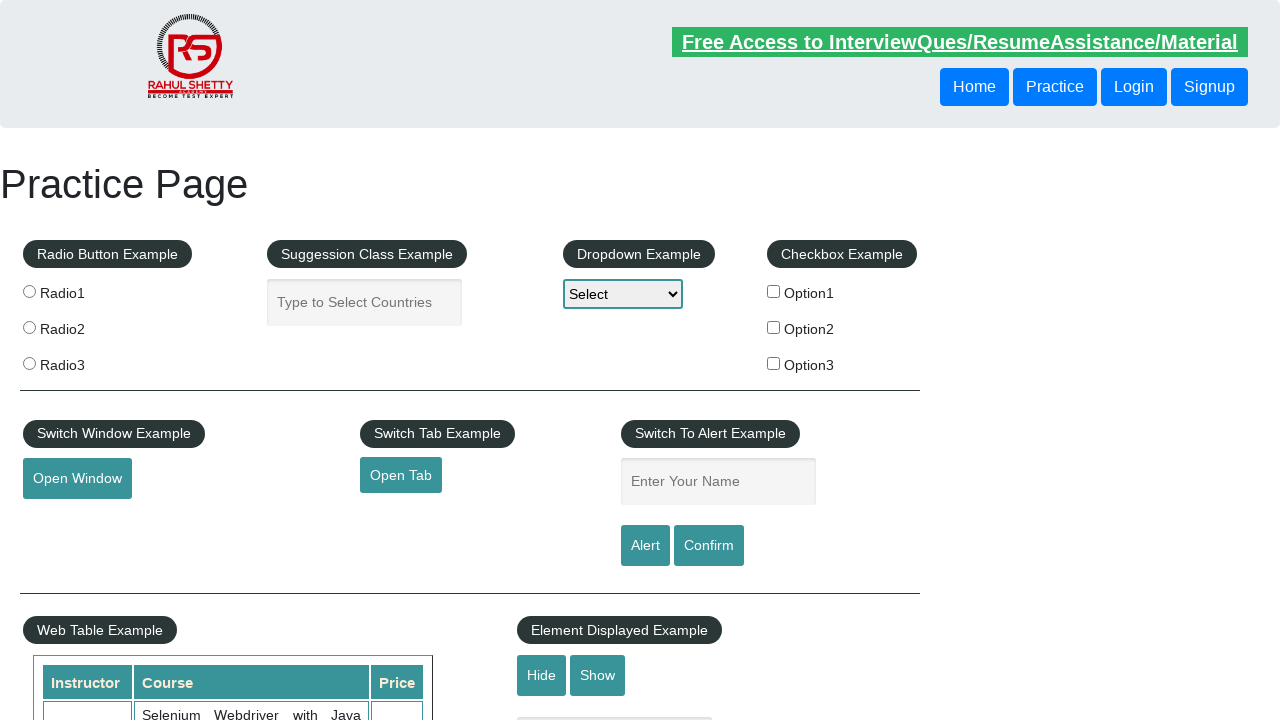

Alert dialog accepted
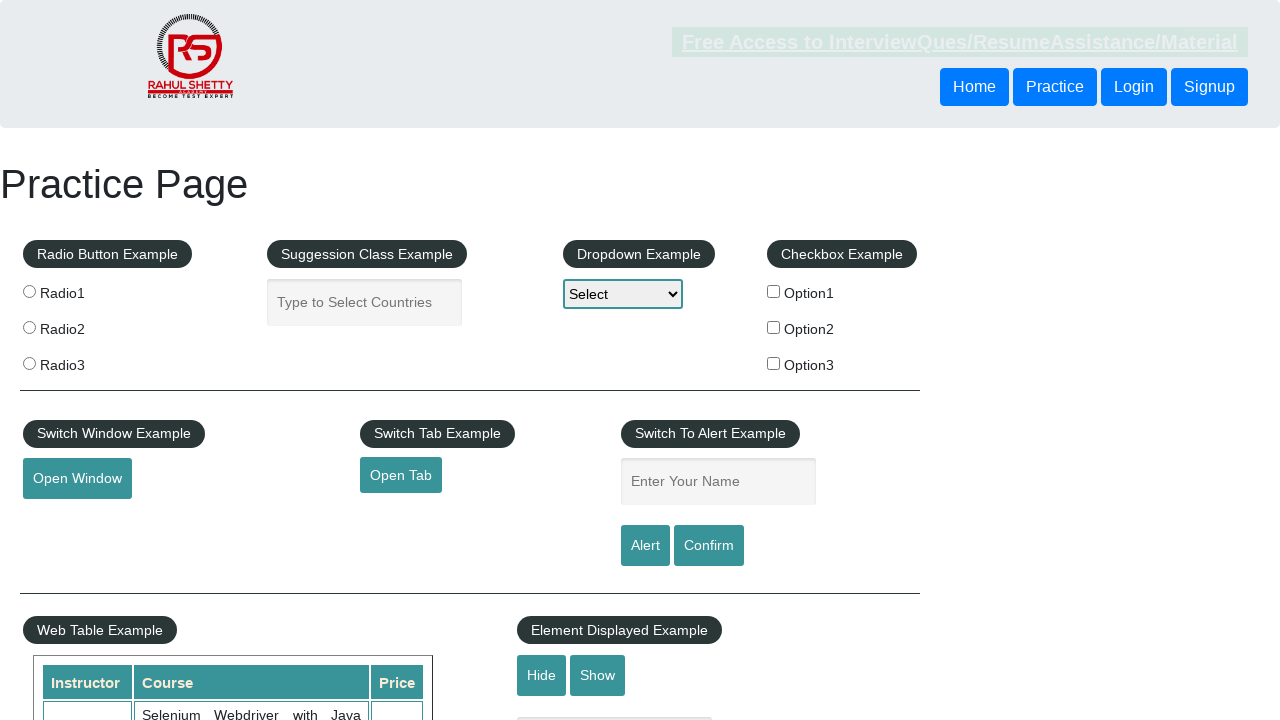

Clicked confirm button to trigger a confirmation dialog at (709, 546) on #confirmbtn
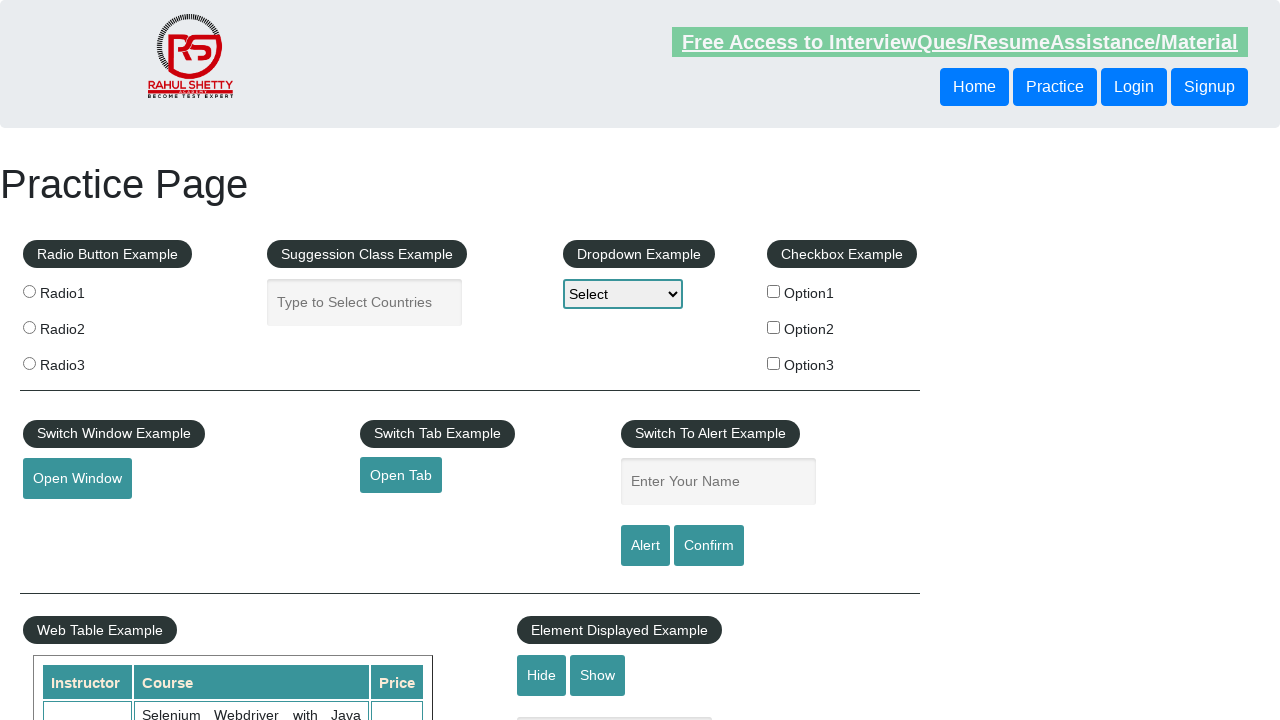

Confirmation dialog dismissed
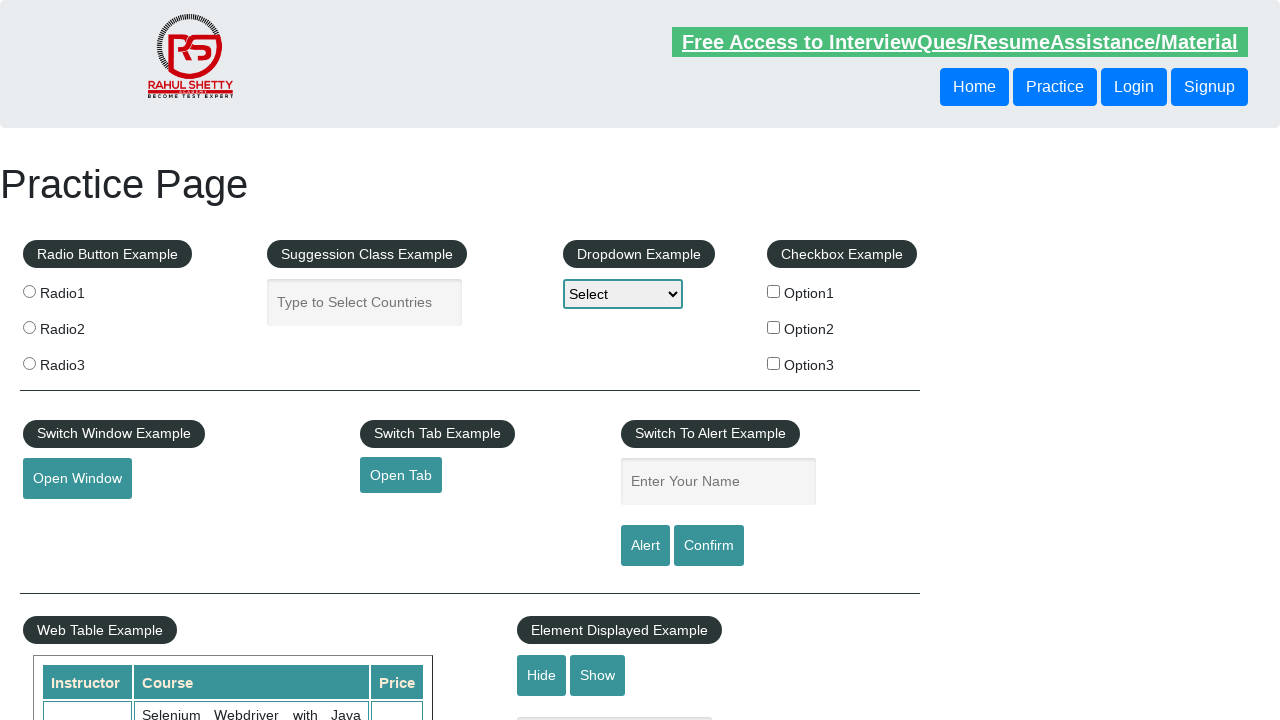

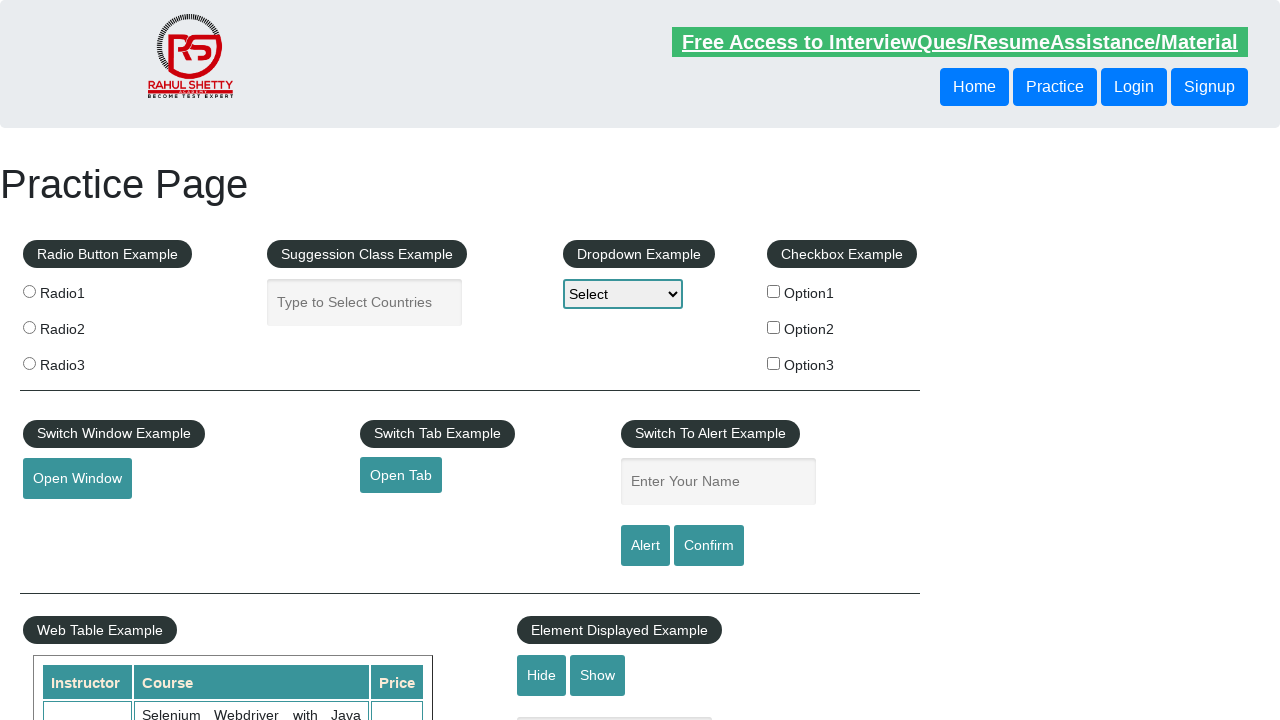